Tests that the registration form displays a validation error when the password and confirm password fields do not match.

Starting URL: http://parabank.parasoft.com

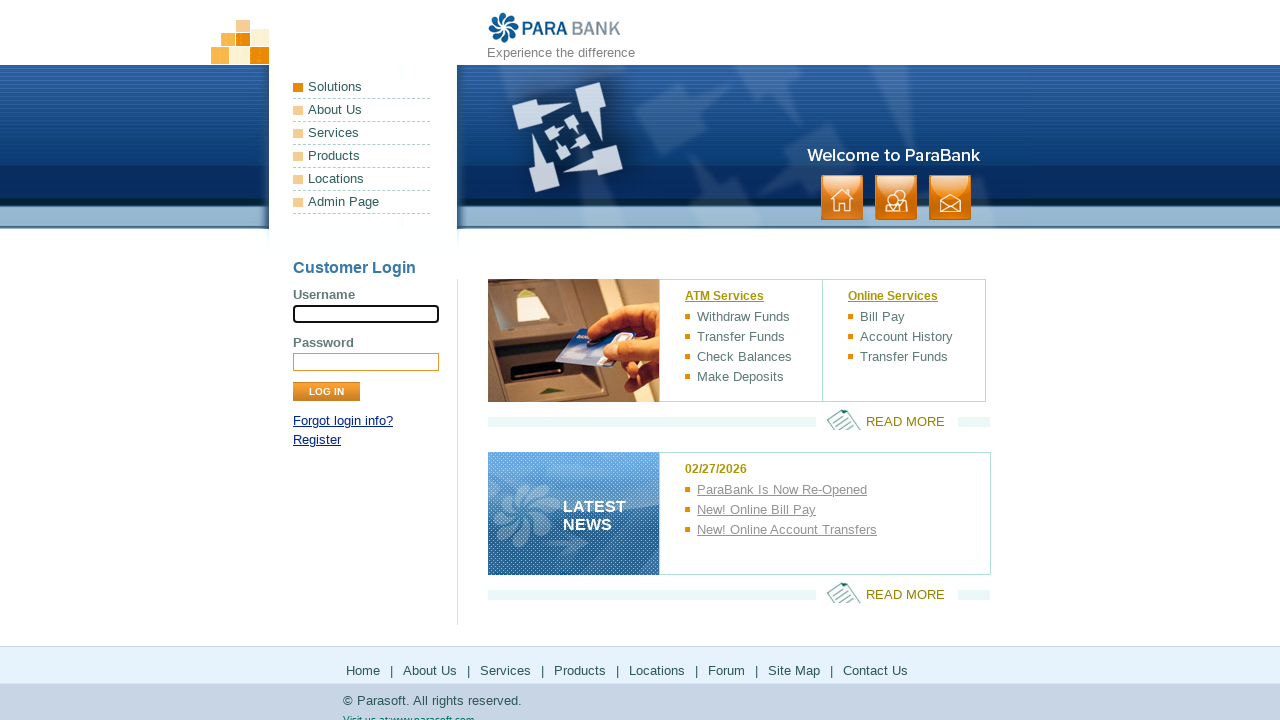

Clicked Register link to open registration page at (317, 440) on a[href*='register']
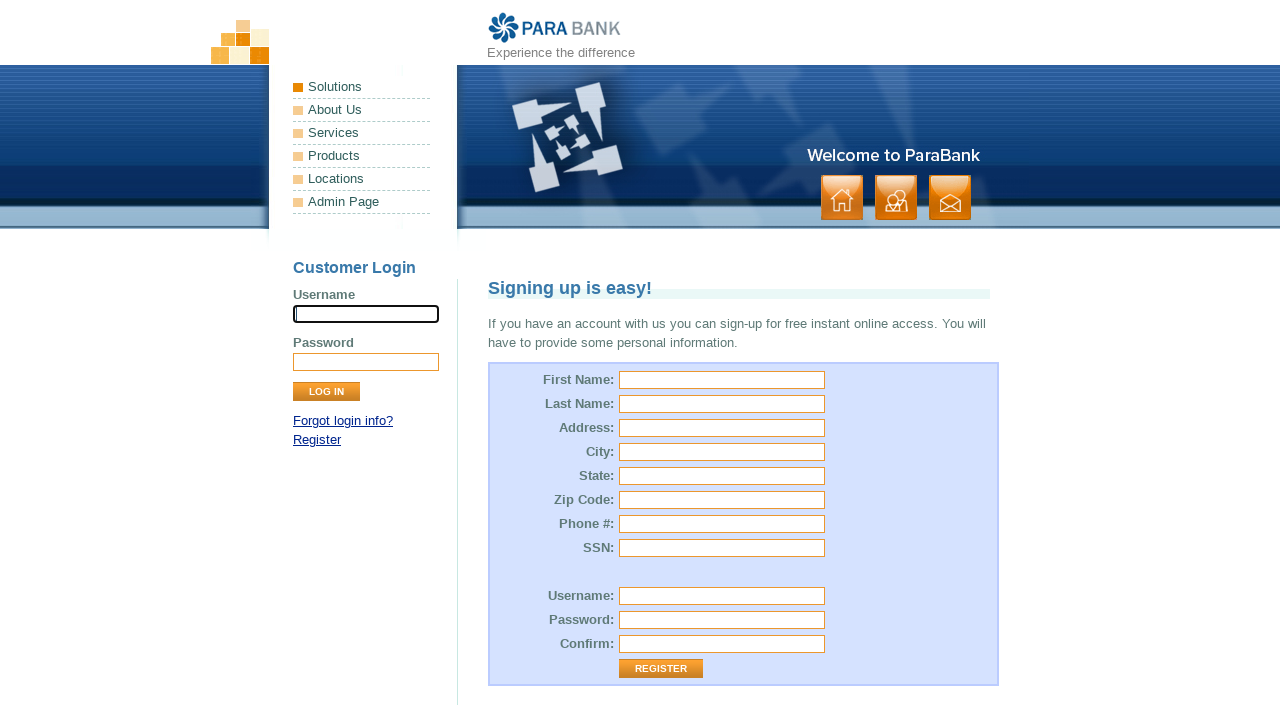

Filled first name field with 'Piotr' on input#customer\.firstName
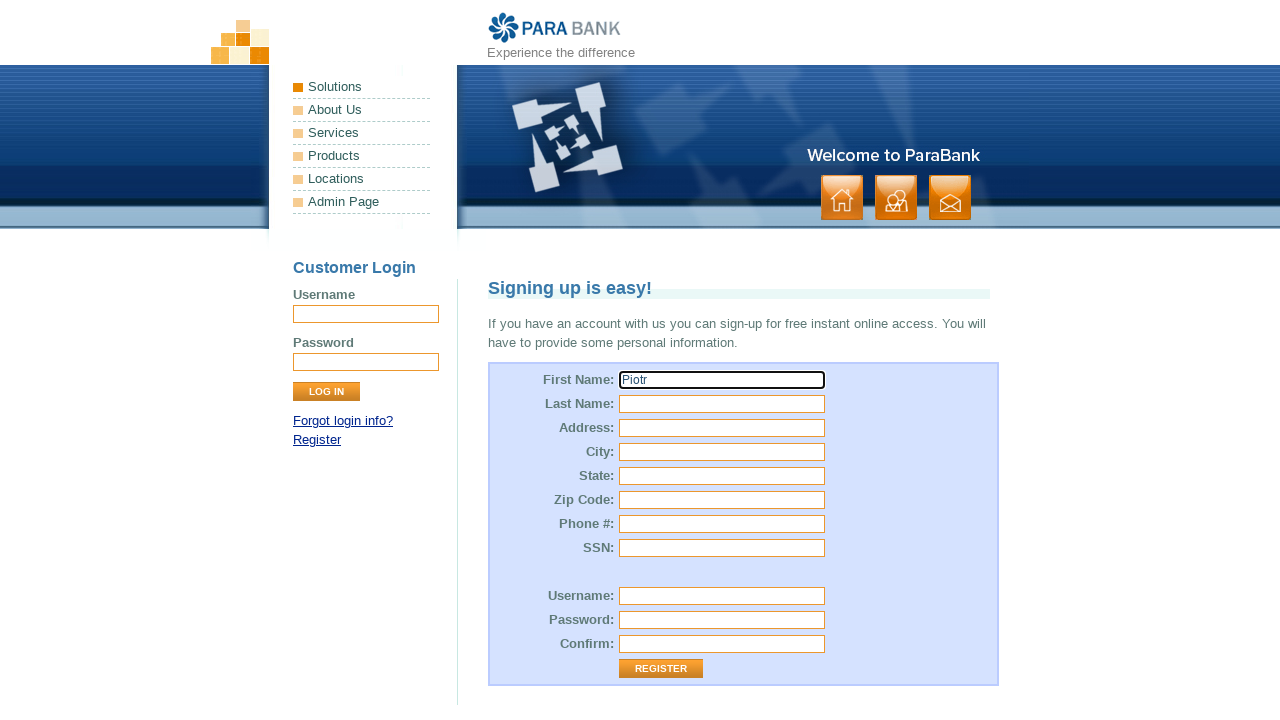

Filled last name field with 'Nowak' on input#customer\.lastName
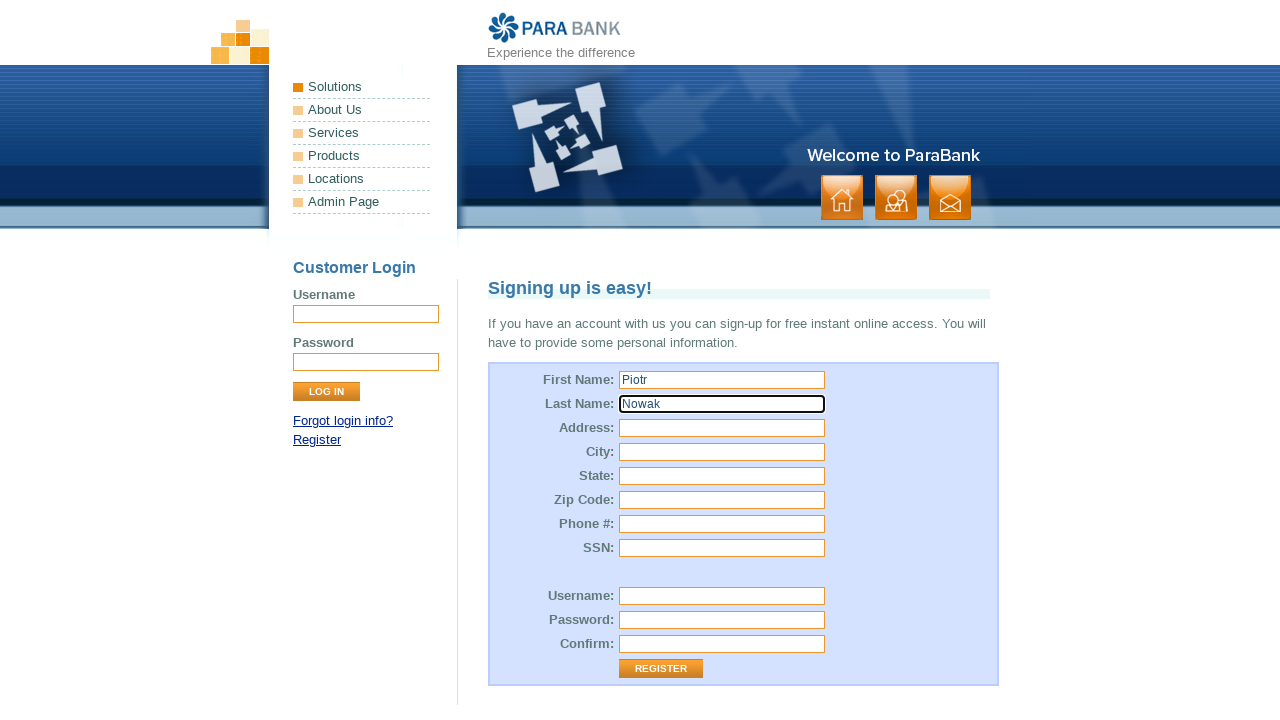

Filled street address field with 'Nowohucka 21' on input#customer\.address\.street
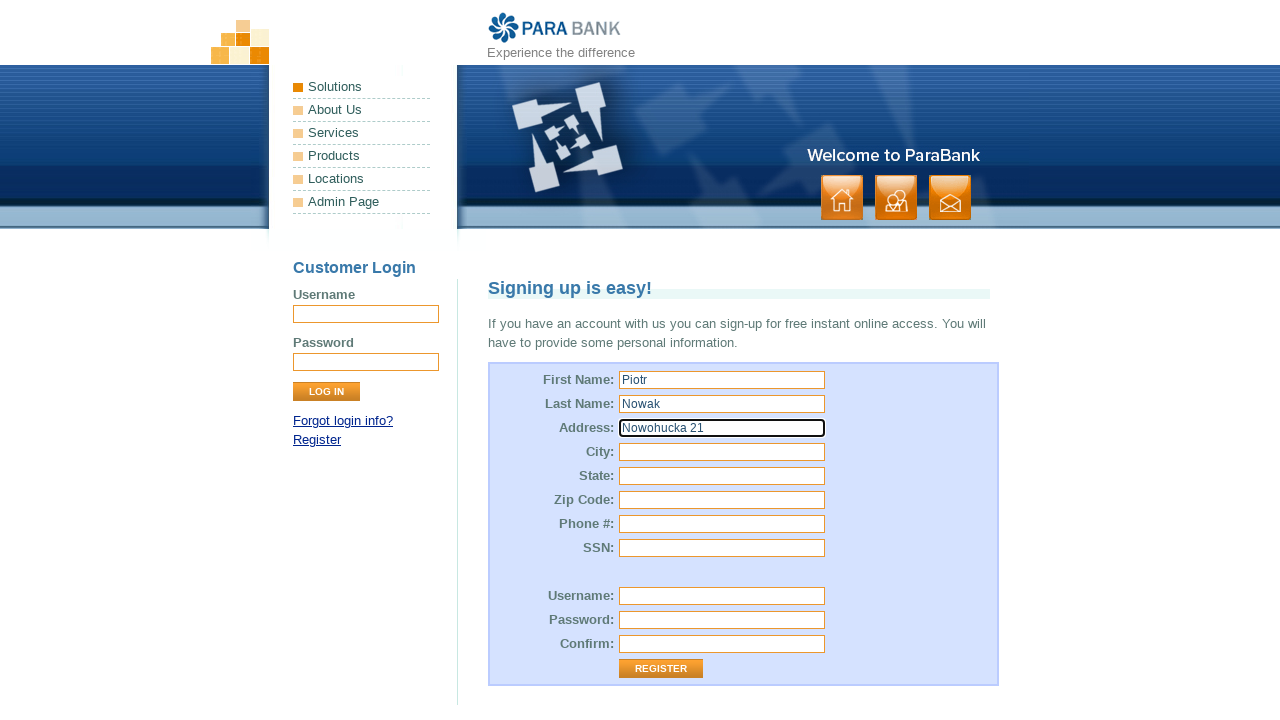

Filled city field with 'Krakow' on input#customer\.address\.city
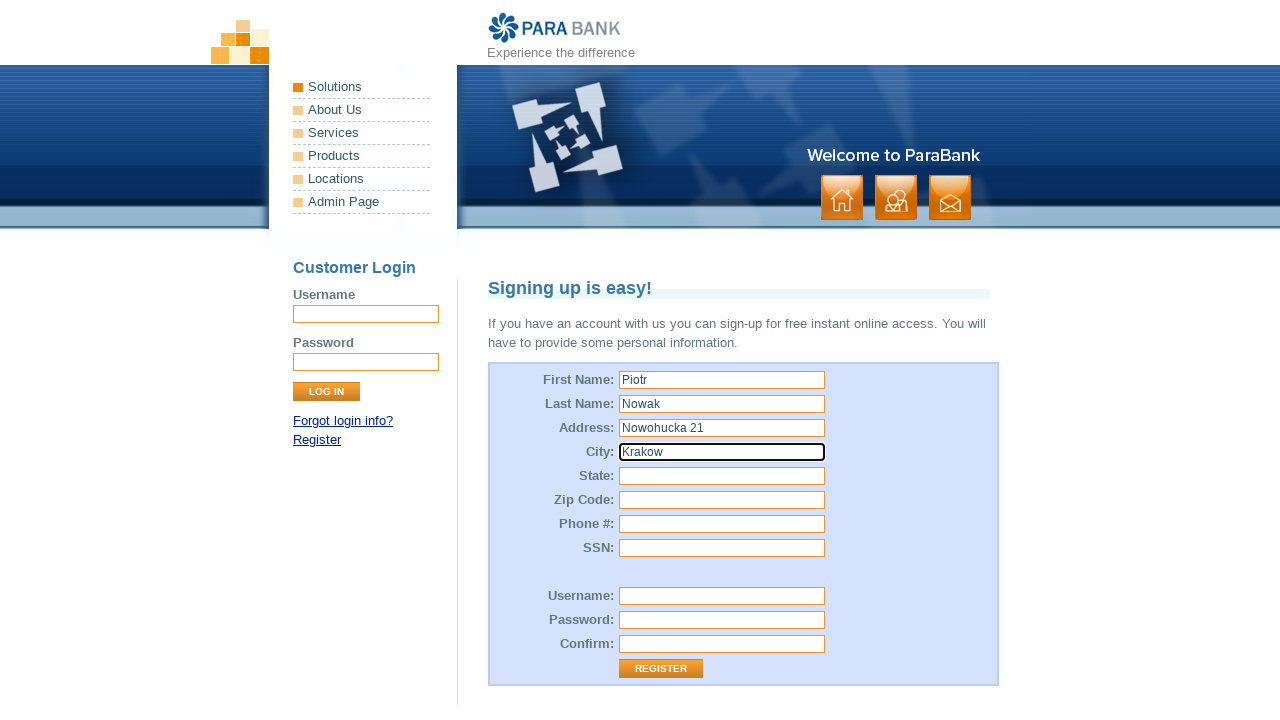

Filled state field with 'Malopolskie' on input#customer\.address\.state
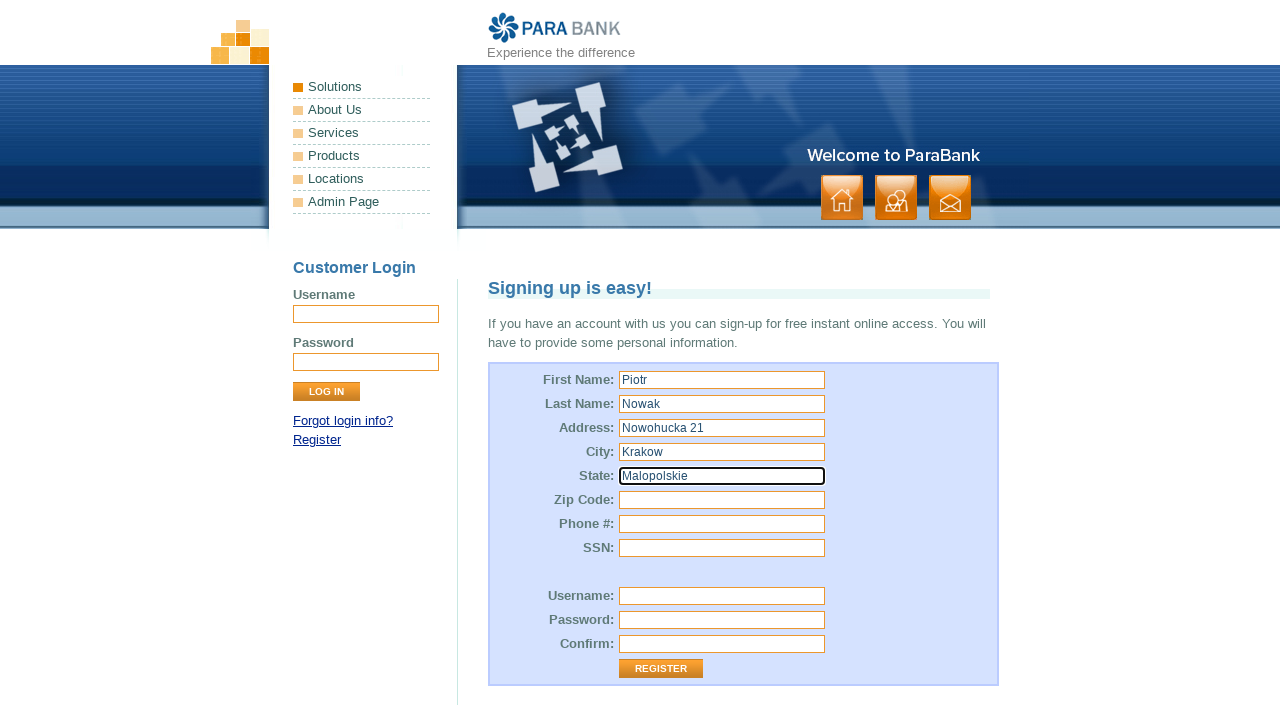

Filled zip code field with '11-222' on input#customer\.address\.zipCode
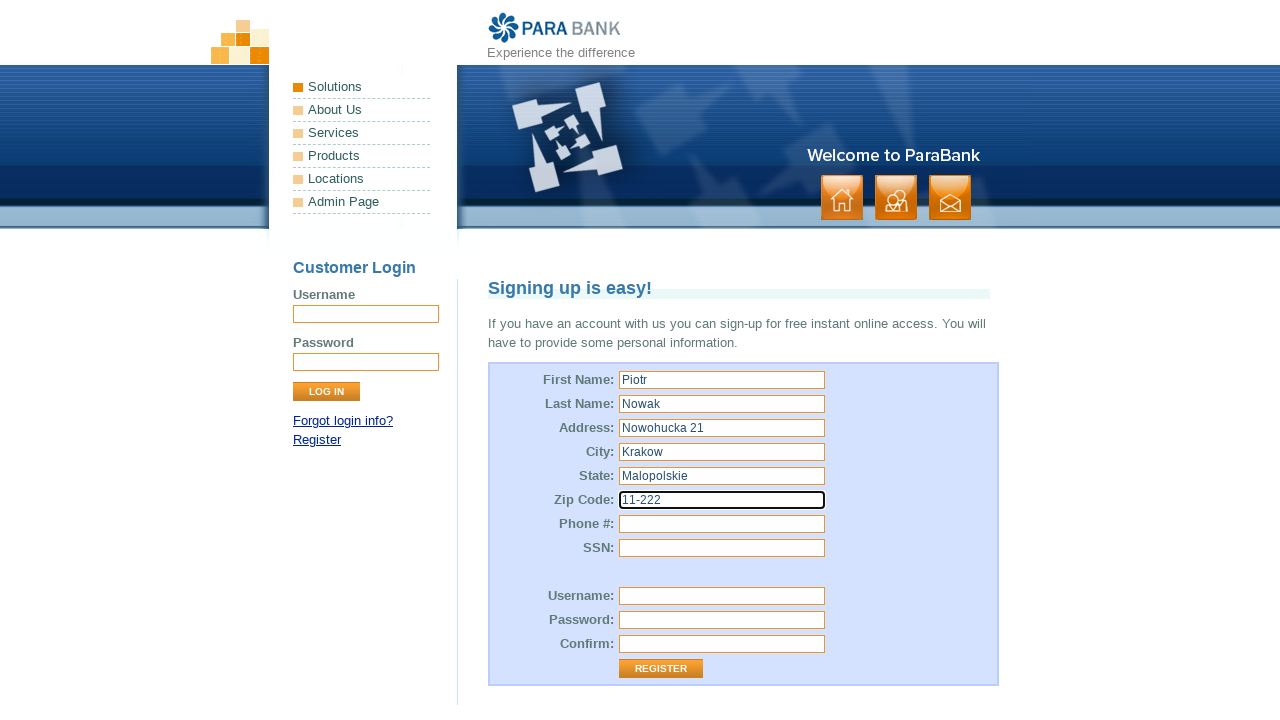

Filled phone number field with '111-222-333' on input#customer\.phoneNumber
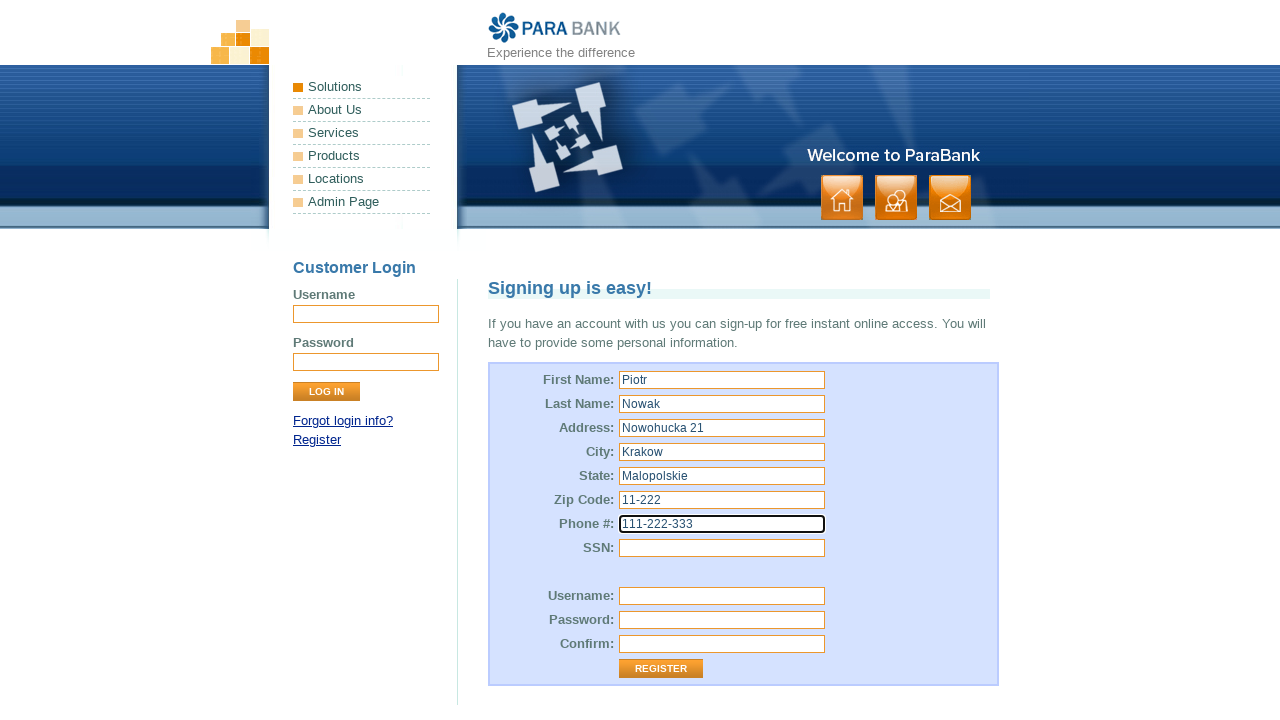

Filled SSN field with '12345' on input#customer\.ssn
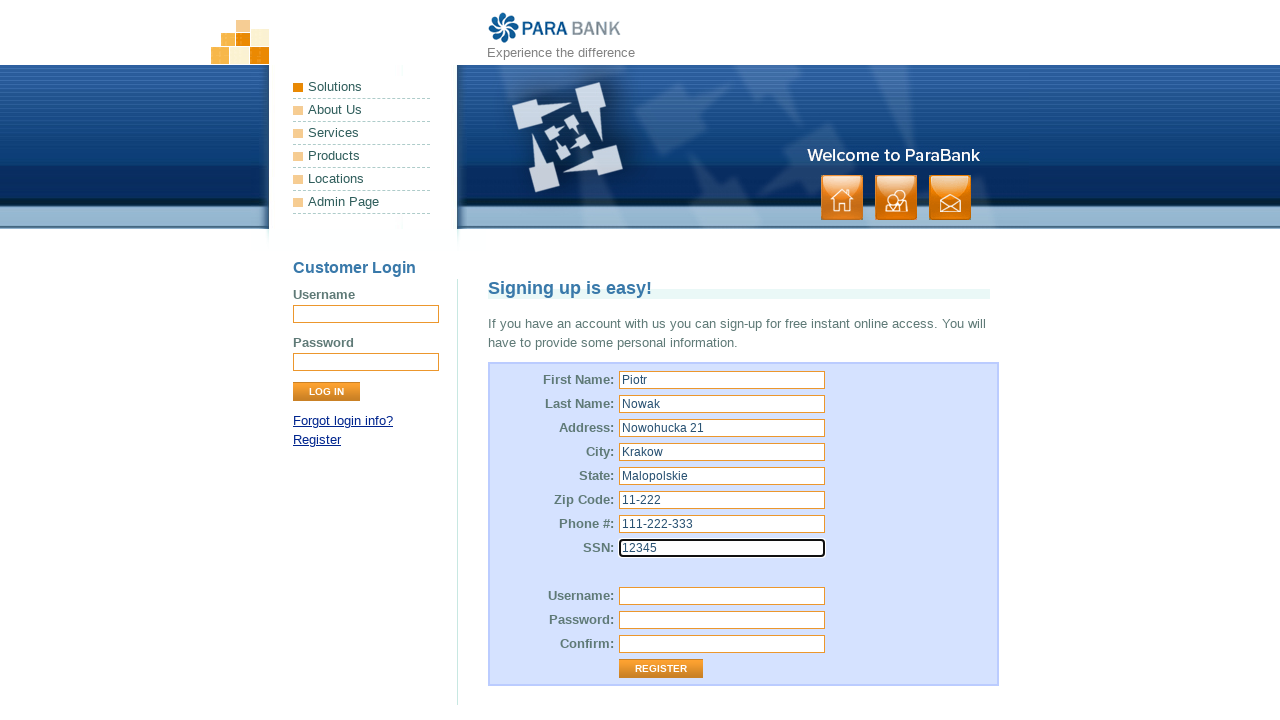

Filled username field with '673498031' on input#customer\.username
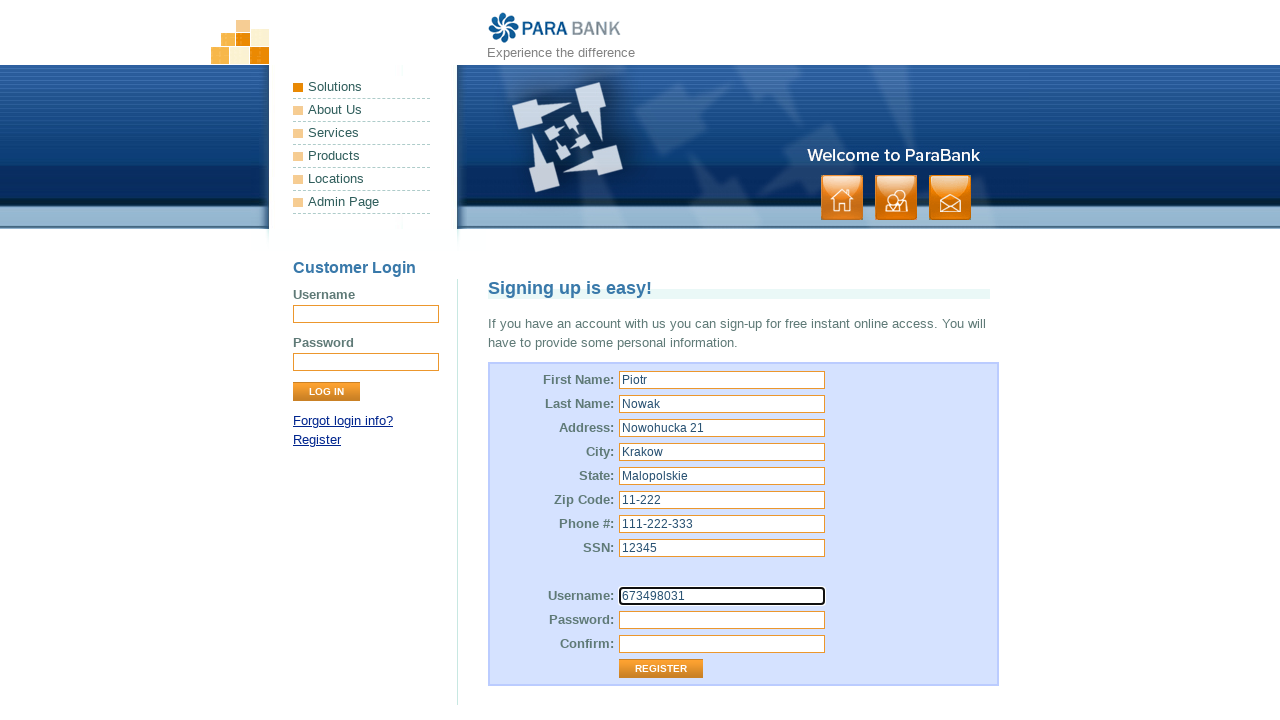

Filled password field with 'AlaMaKota123' on input#customer\.password
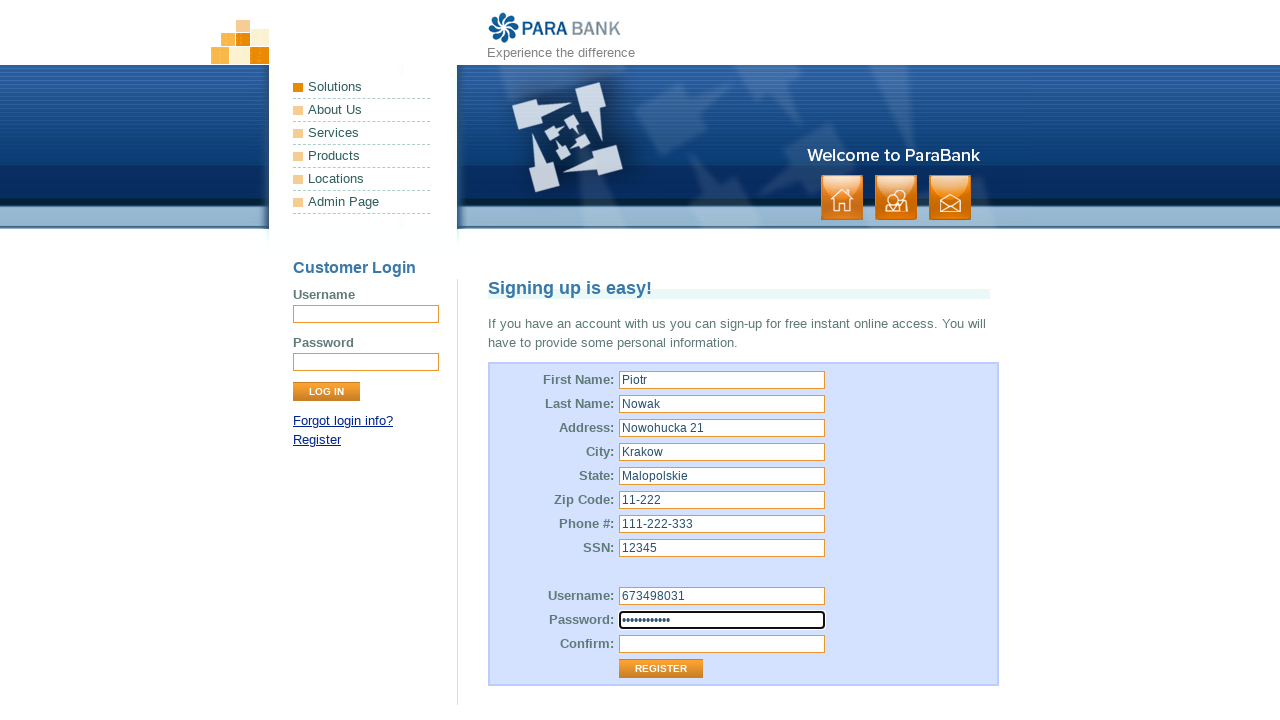

Filled confirm password field with 'AlaMaKota124' (mismatched password) on input#repeatedPassword
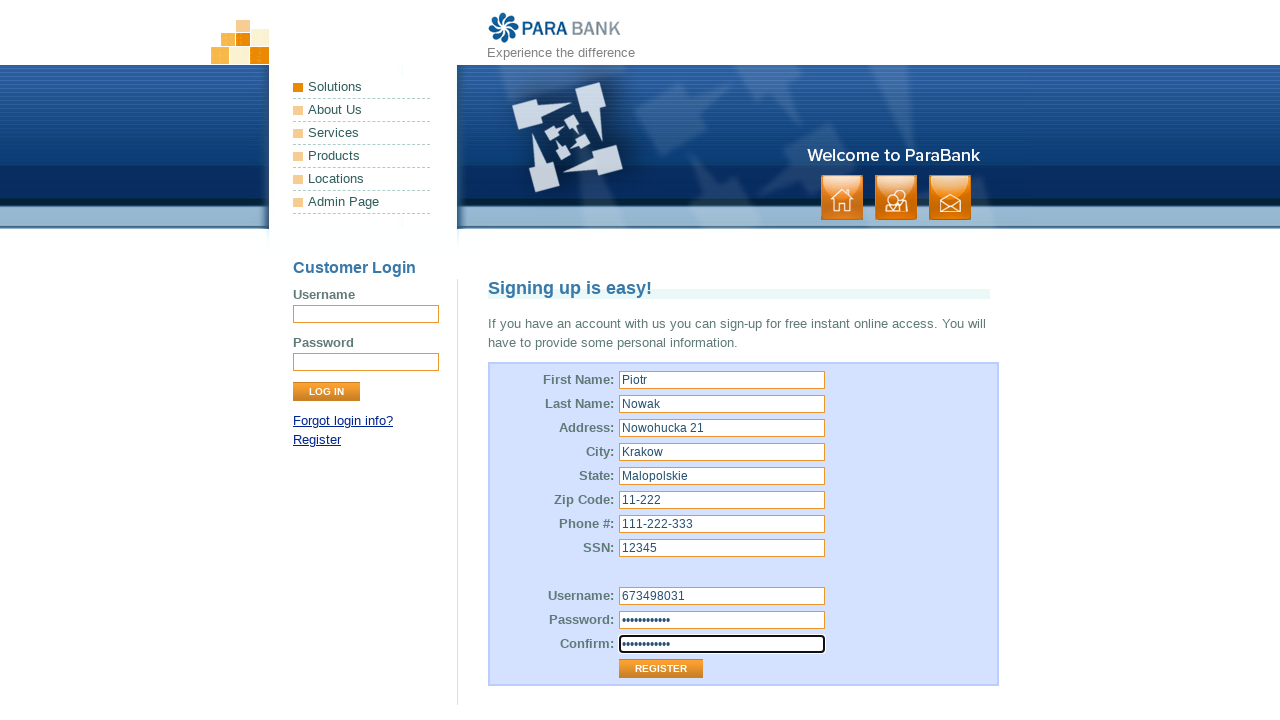

Clicked Register button to submit form at (661, 669) on input[value='Register']
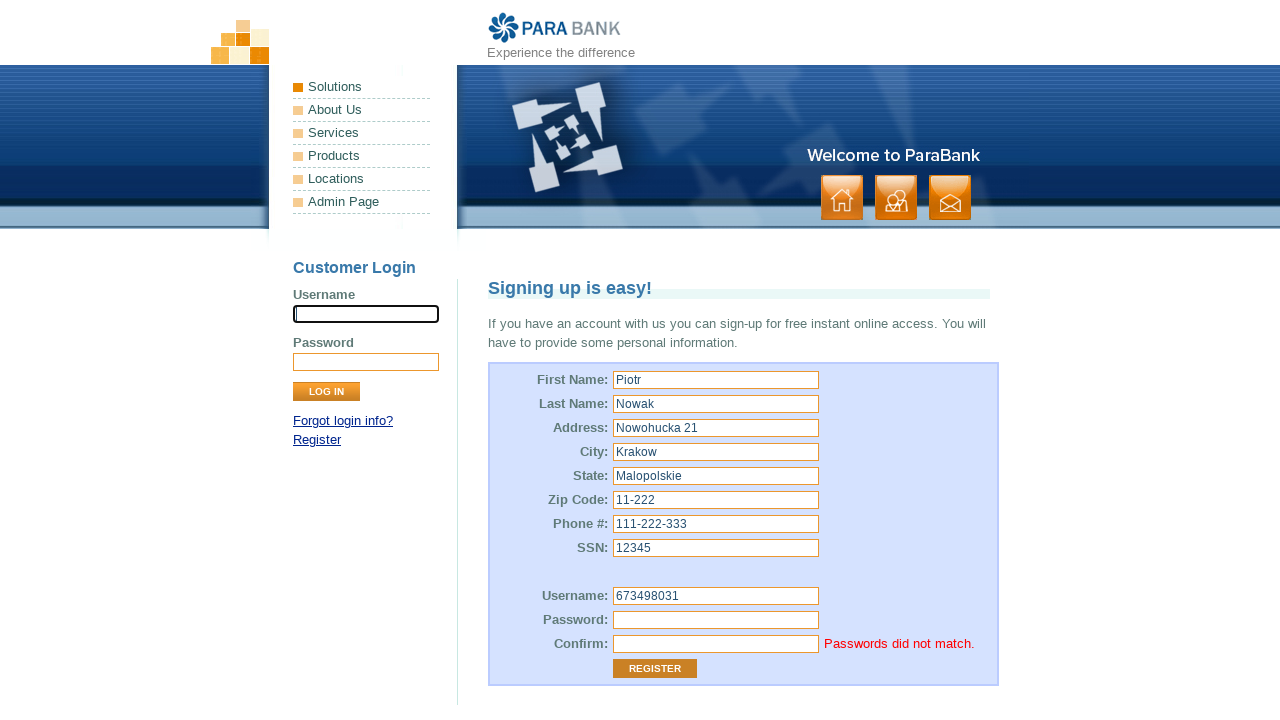

Password mismatch validation error displayed
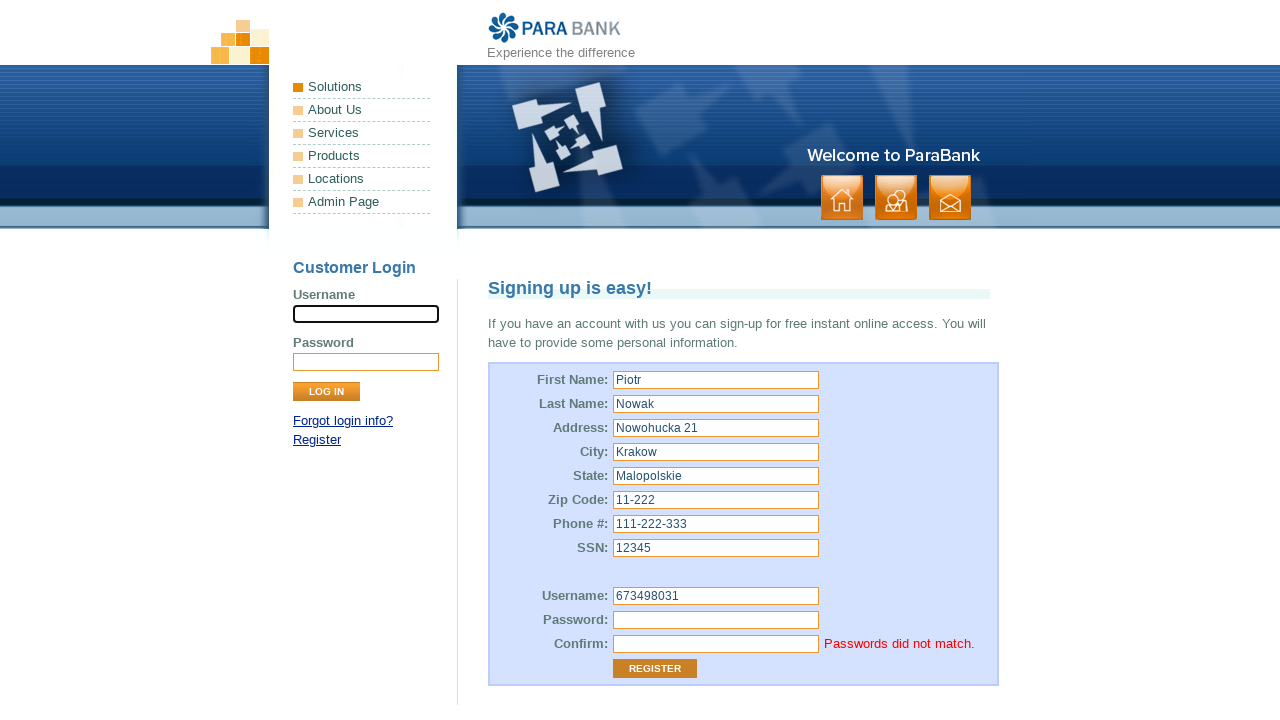

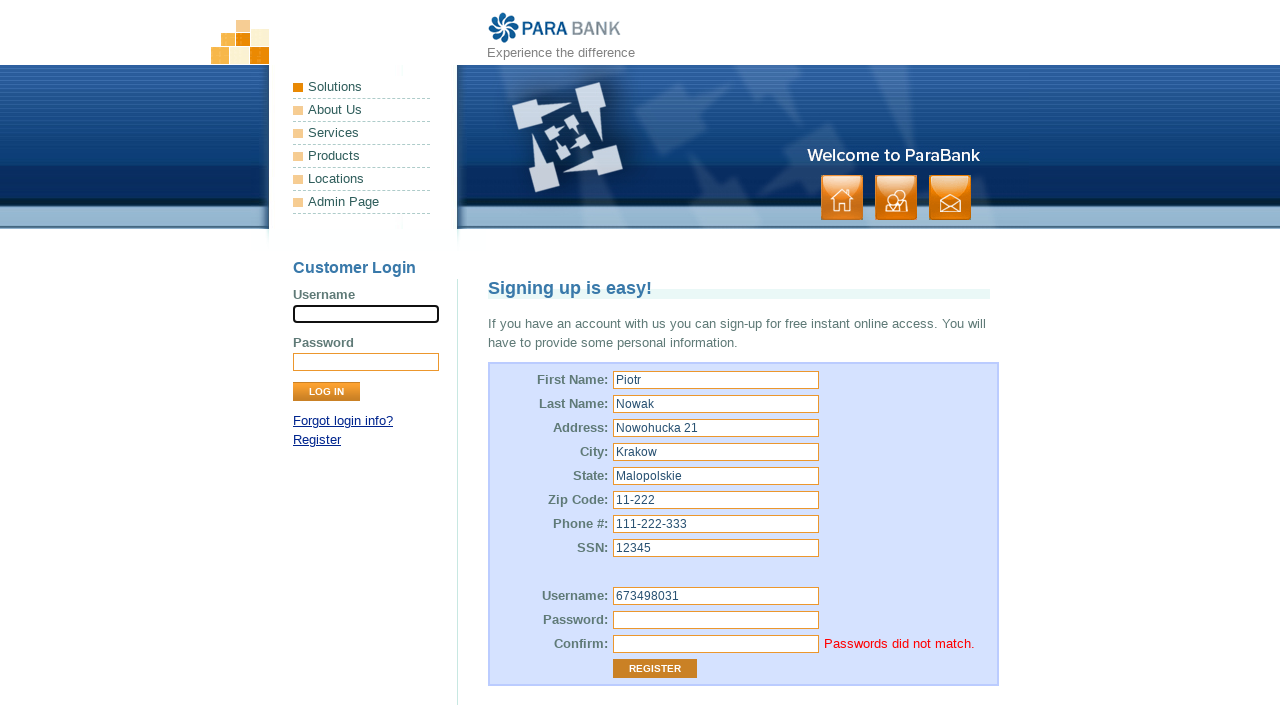